Tests dropdown selection functionality by selecting "India" from the country dropdown on the OrangeHRM trial signup page

Starting URL: https://www.orangehrm.com/orangehrm-30-day-trial/?gclid=Cj0KCQjw8e-gBhD0ARIsAJiDsaWZ6A-ll5Tq7f0obAroM0CZUlCx2wIMpFwwR7jMXlVE9KxF5pvm4EUaAmPwEALw_wcB

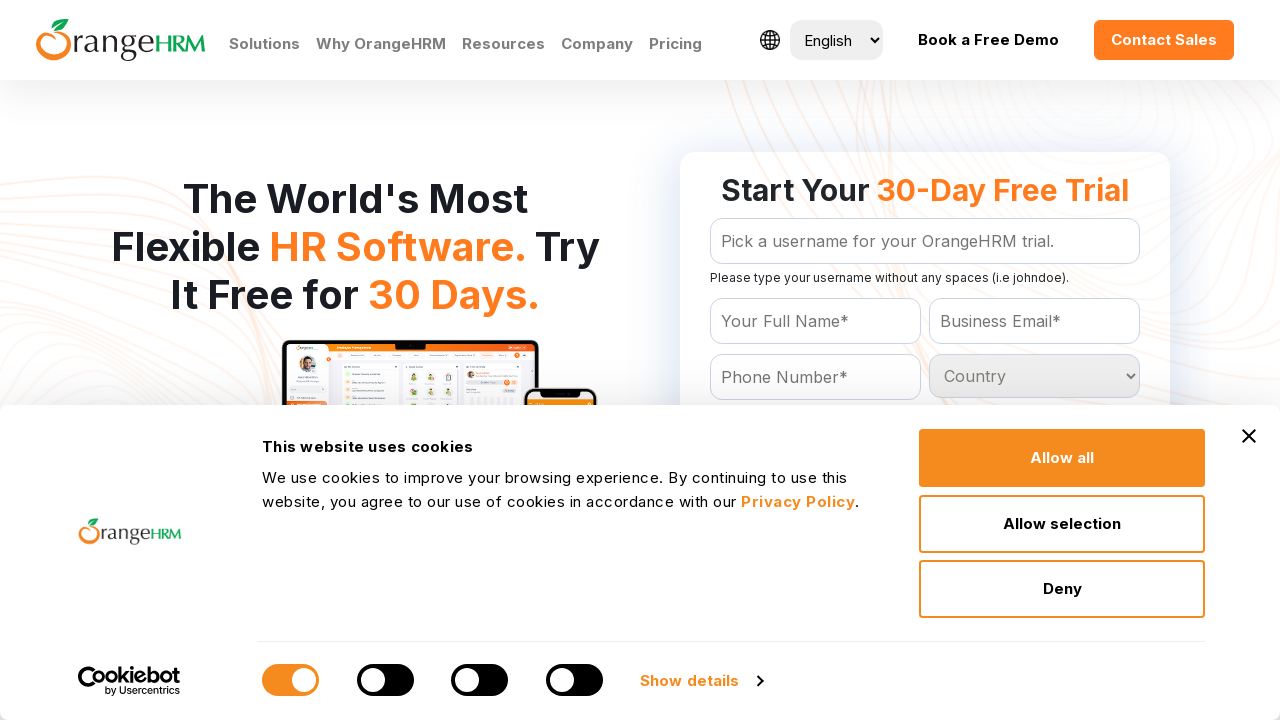

Country dropdown selector is now available on the page
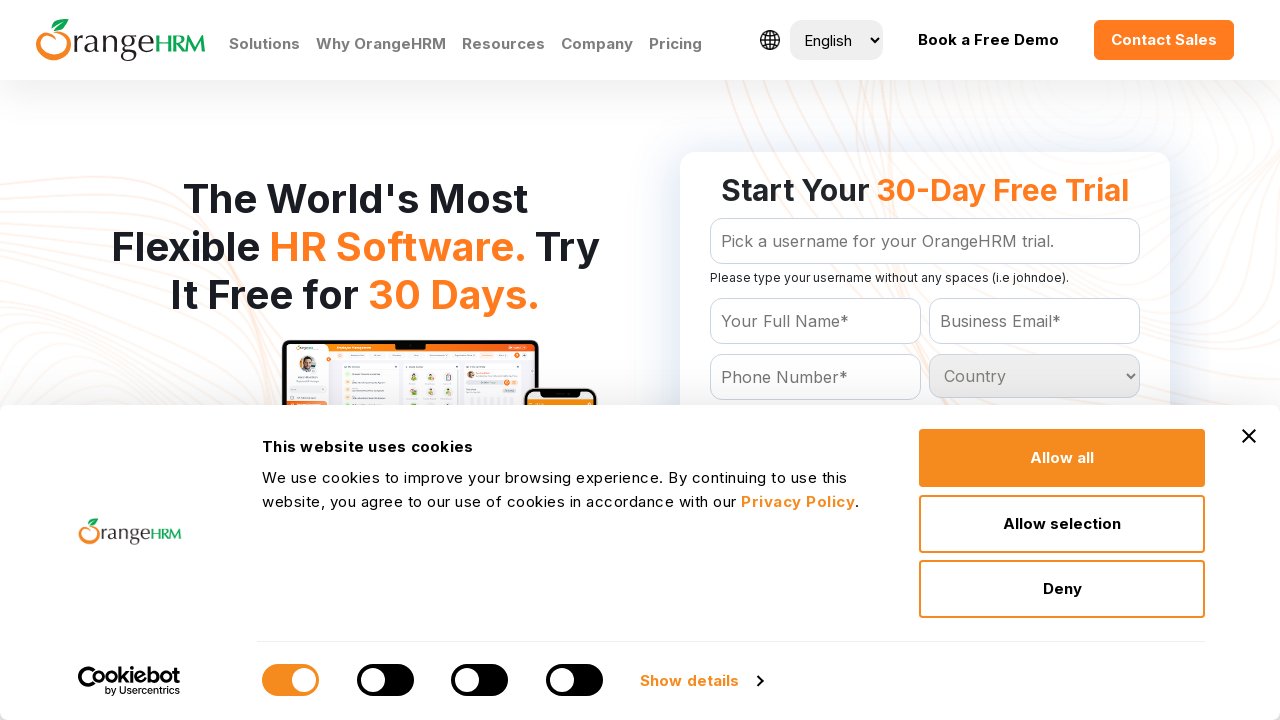

Selected 'India' from the country dropdown on select#Form_getForm_Country
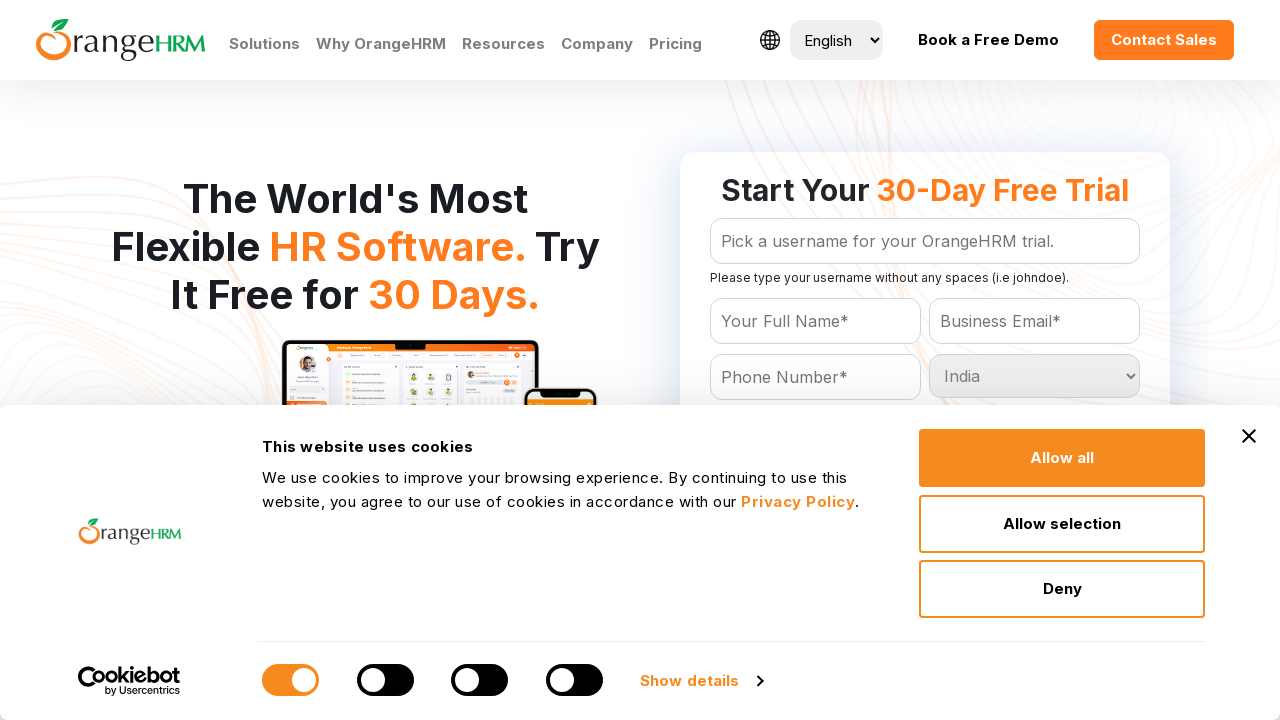

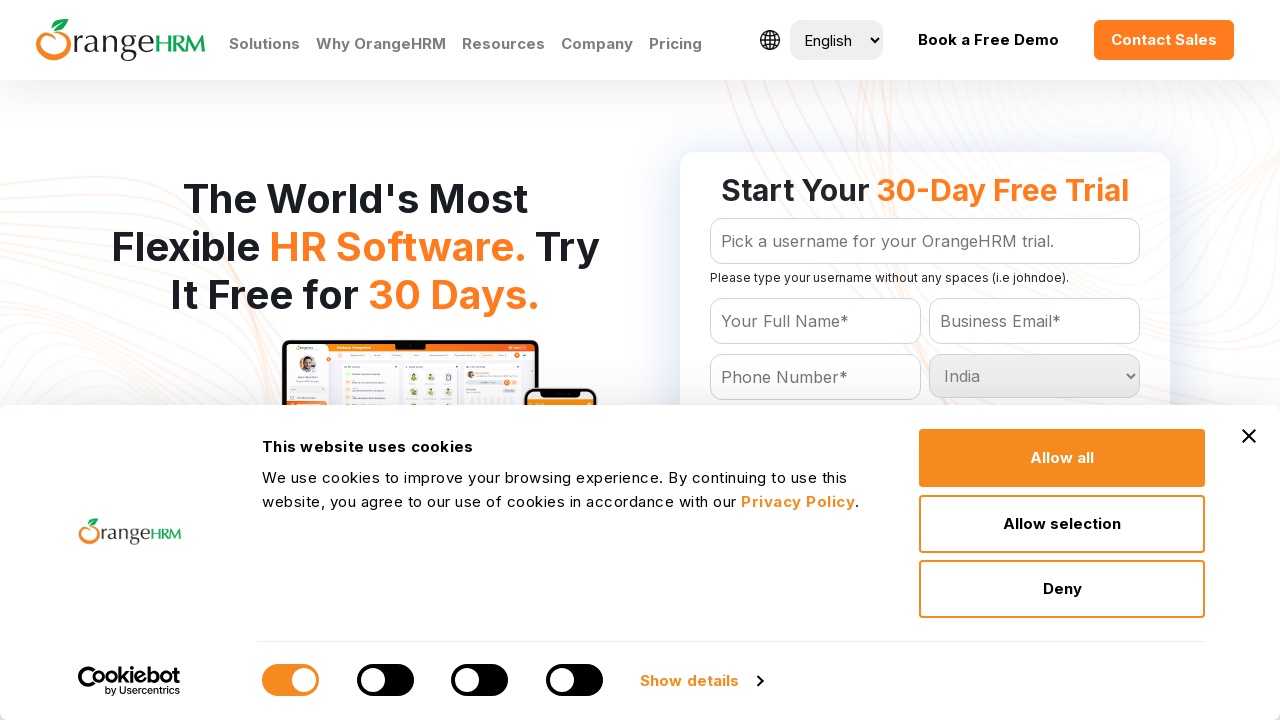